Tests dynamic element addition and removal by clicking "Add Element" to create a delete button, verifying it appears, then clicking "Delete" and verifying the element is removed from the page.

Starting URL: https://practice.cydeo.com/add_remove_elements/

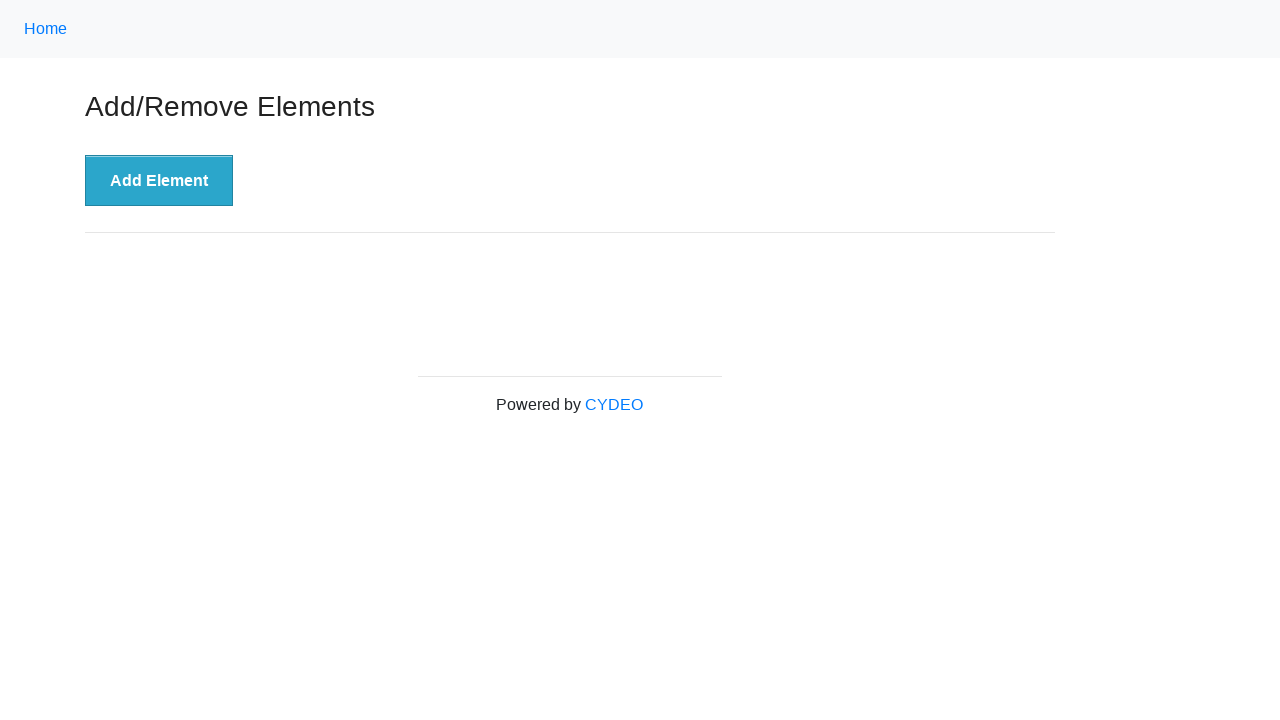

Clicked 'Add Element' button to create a new delete button at (159, 181) on button[onclick='addElement()']
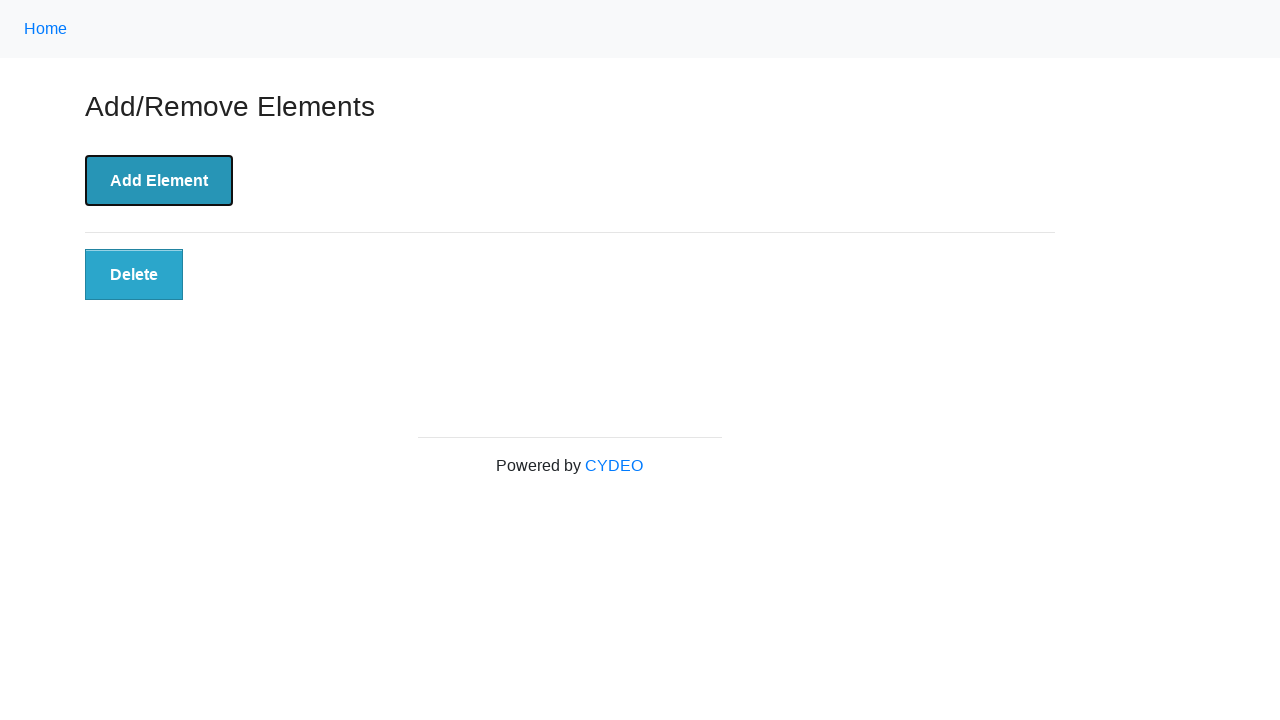

Waited for 'Delete' button to become visible
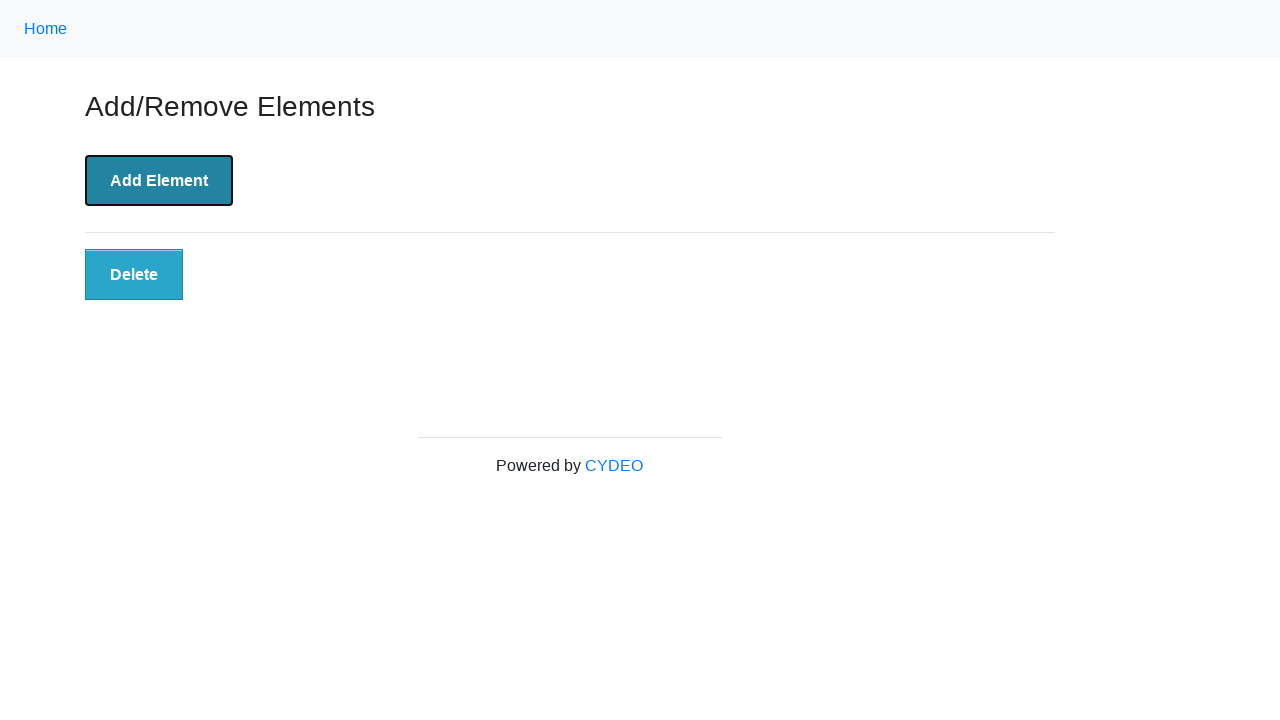

Verified 'Delete' button is visible
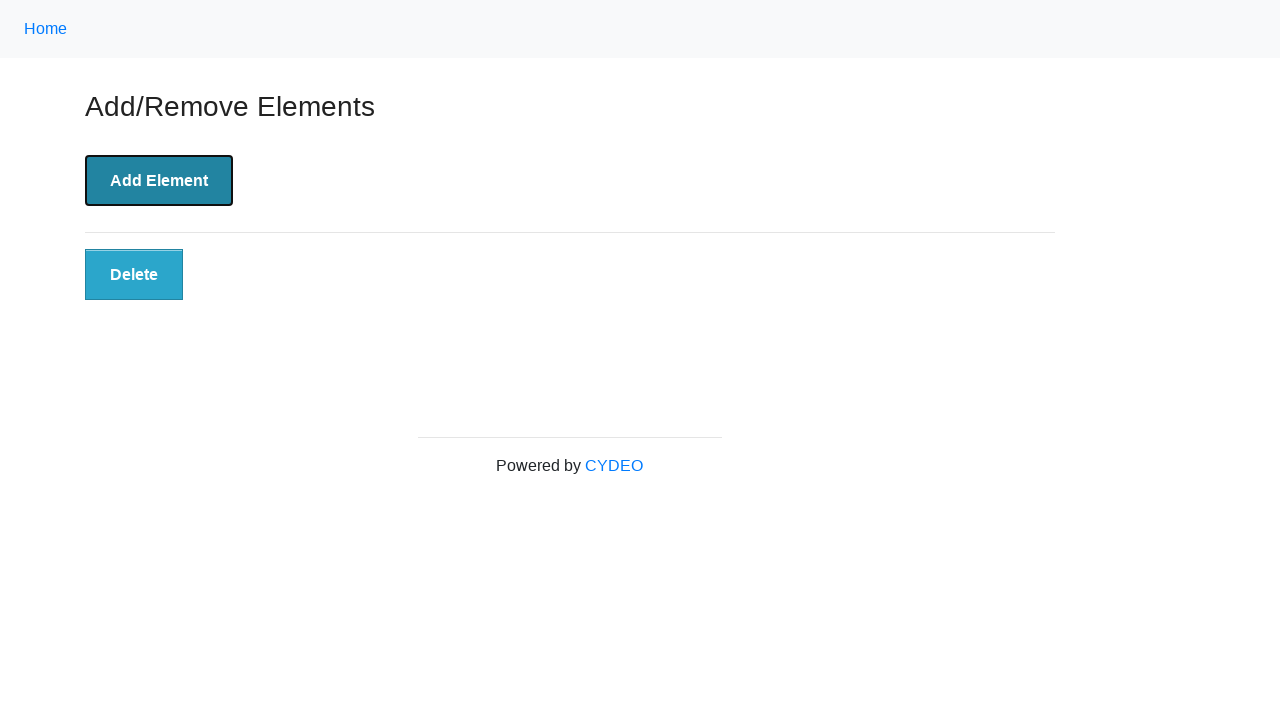

Clicked 'Delete' button to remove the element at (134, 275) on button[onclick='deleteElement()']
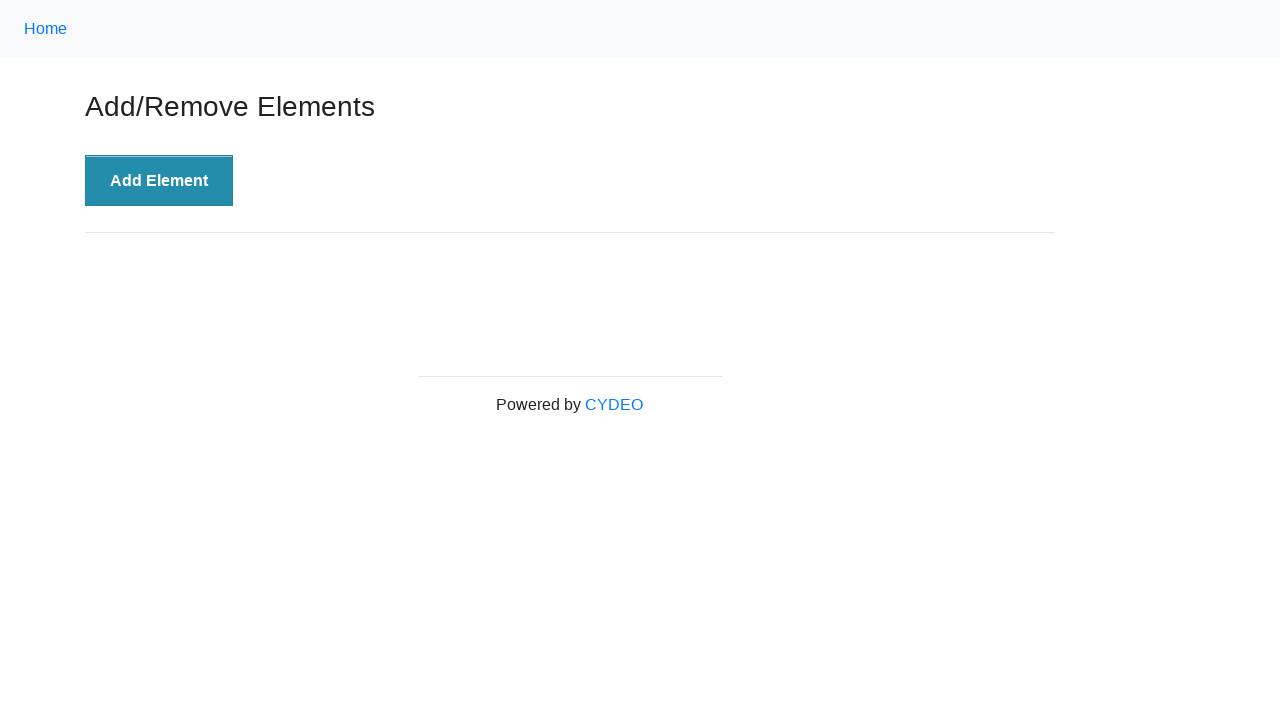

Waited for 'Delete' button to become hidden after deletion
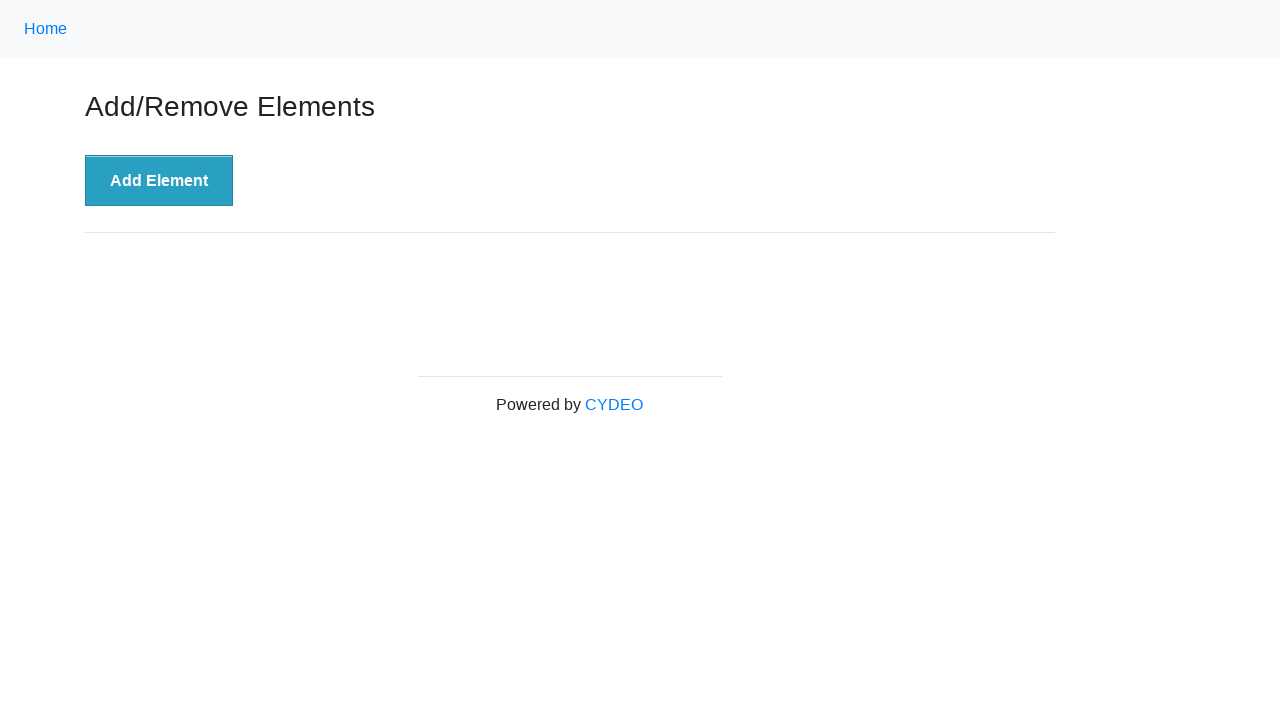

Verified 'Delete' button is no longer visible
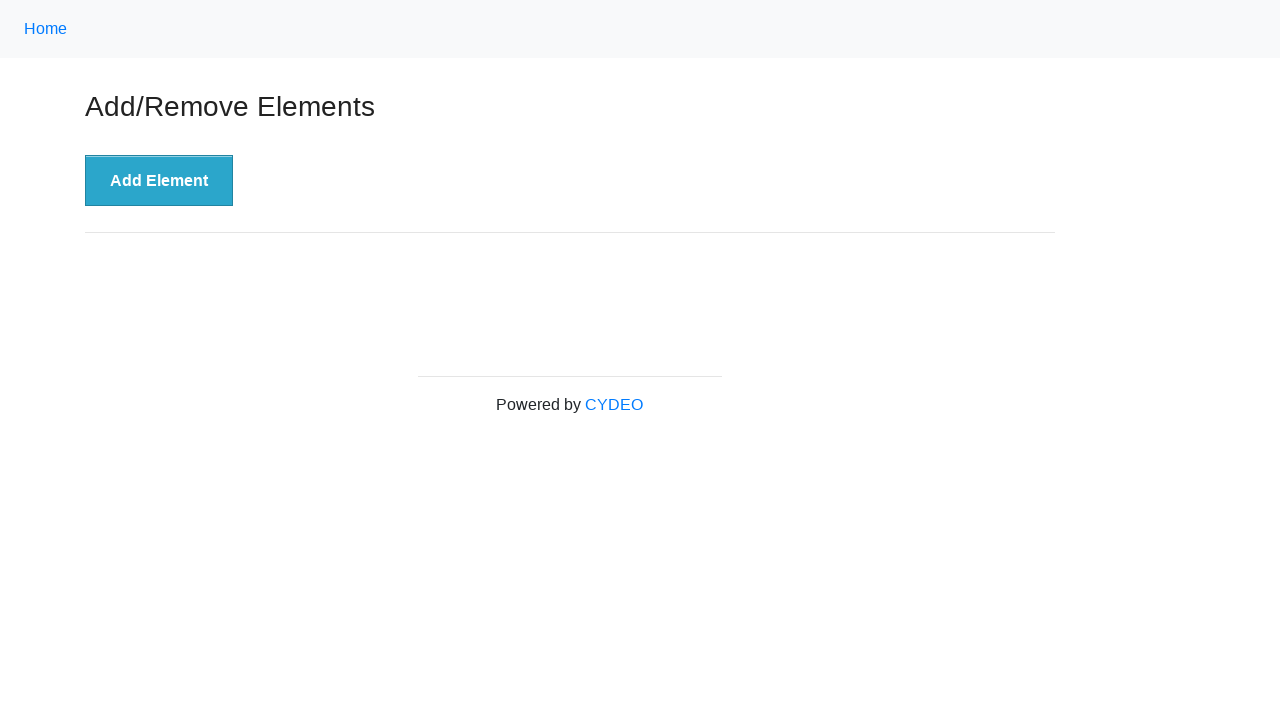

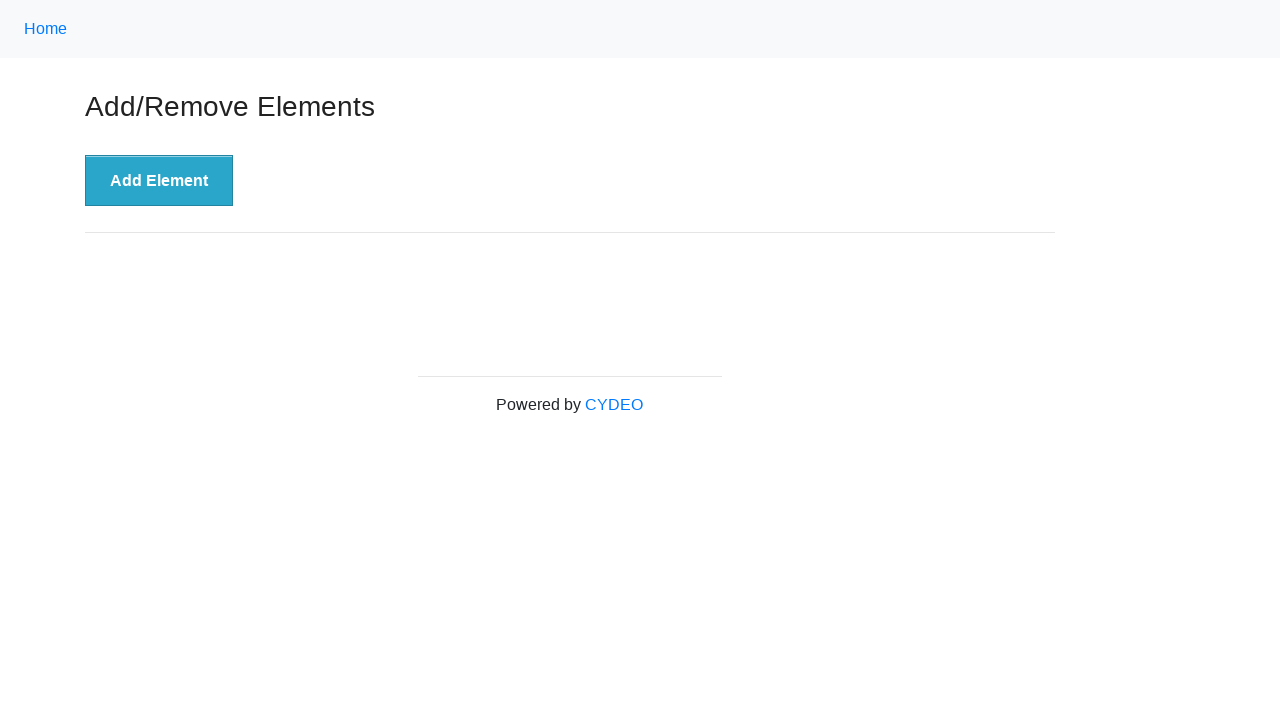